Tests form interaction by typing text into an input field, double-clicking to select it, copying the text with Ctrl+C, clicking a prompt button, and pasting the text with Ctrl+V into the prompt dialog.

Starting URL: https://omayo.blogspot.com

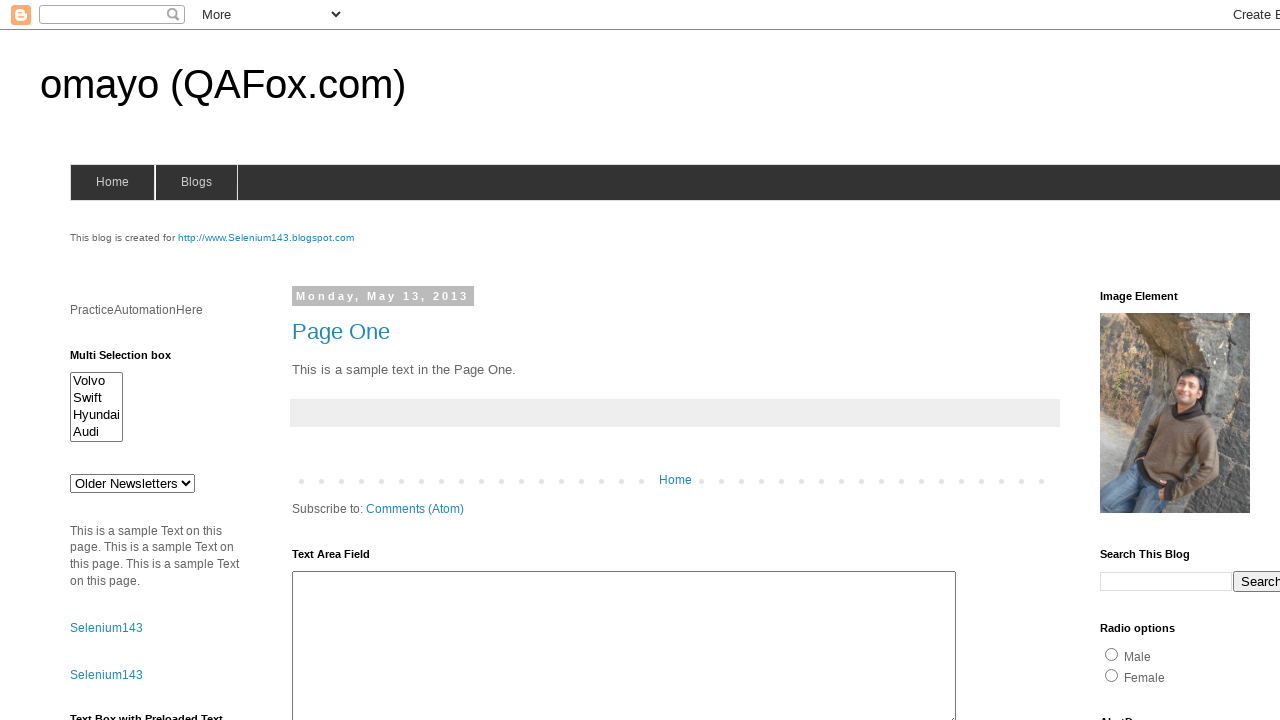

Filled first input field in form1 with 'automation' on form[name='form1'] input:first-of-type
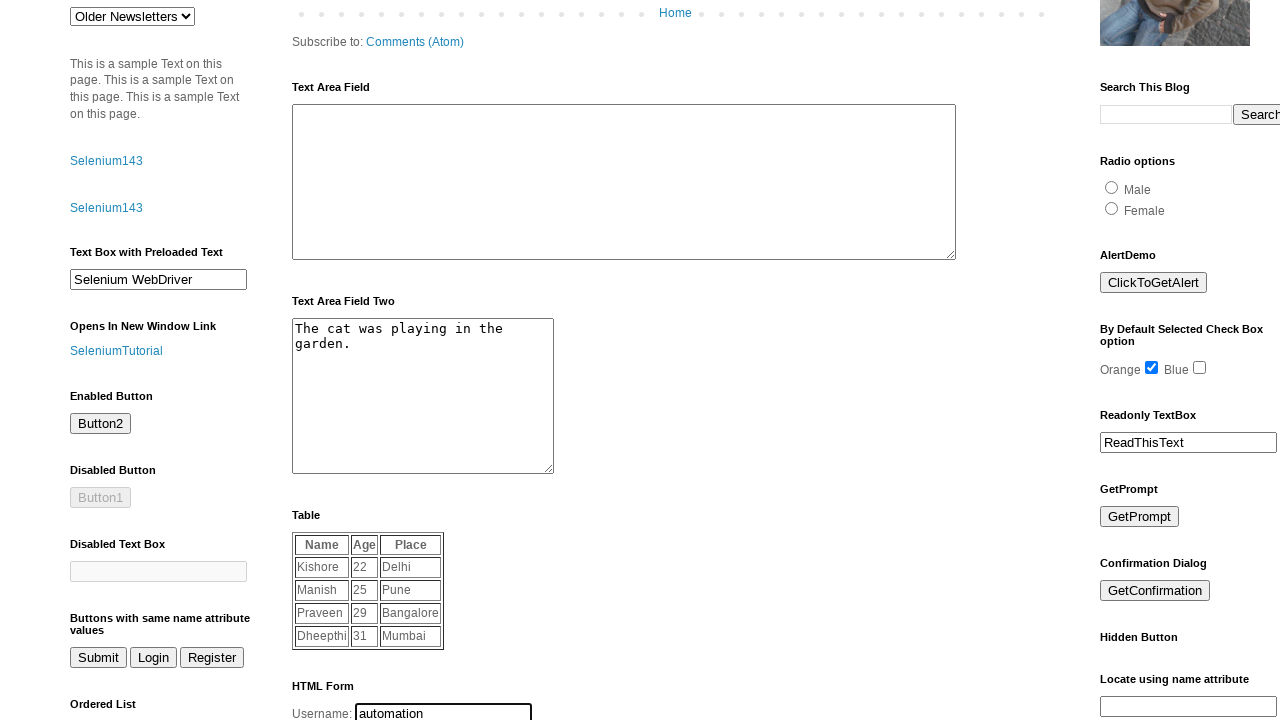

Double-clicked input field to select all text at (444, 710) on form[name='form1'] input:first-of-type
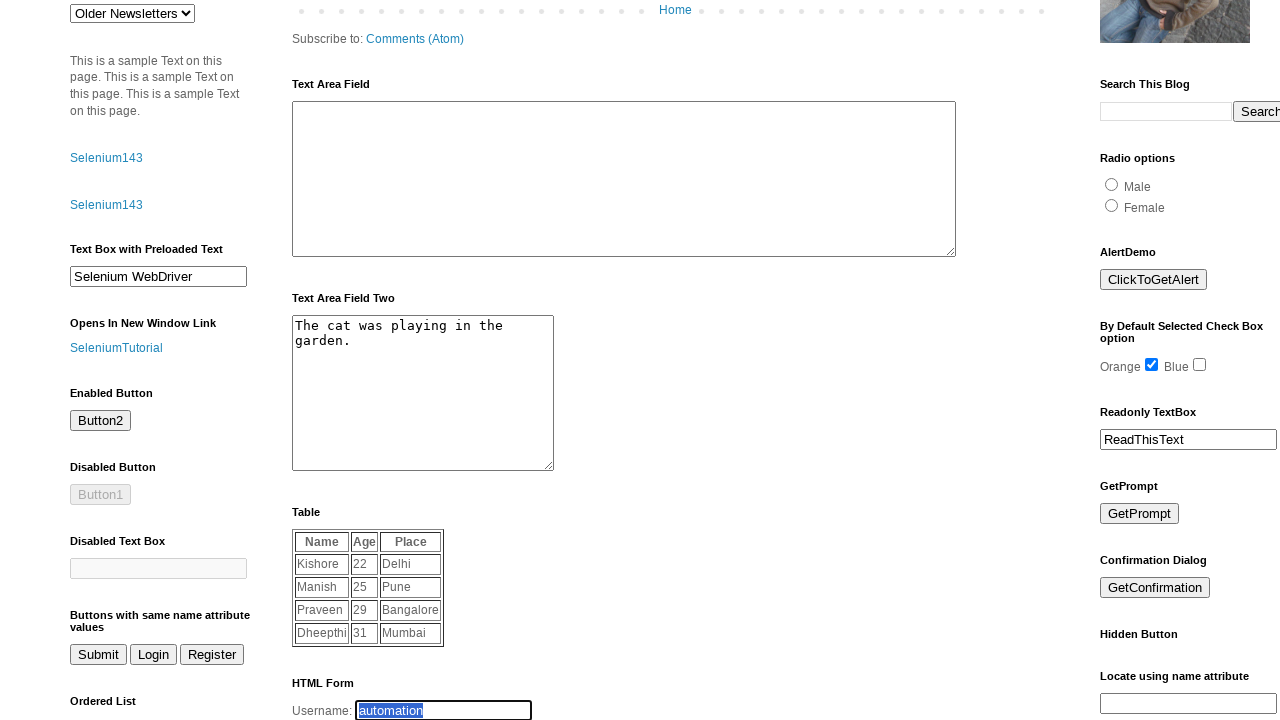

Copied selected text with Ctrl+C
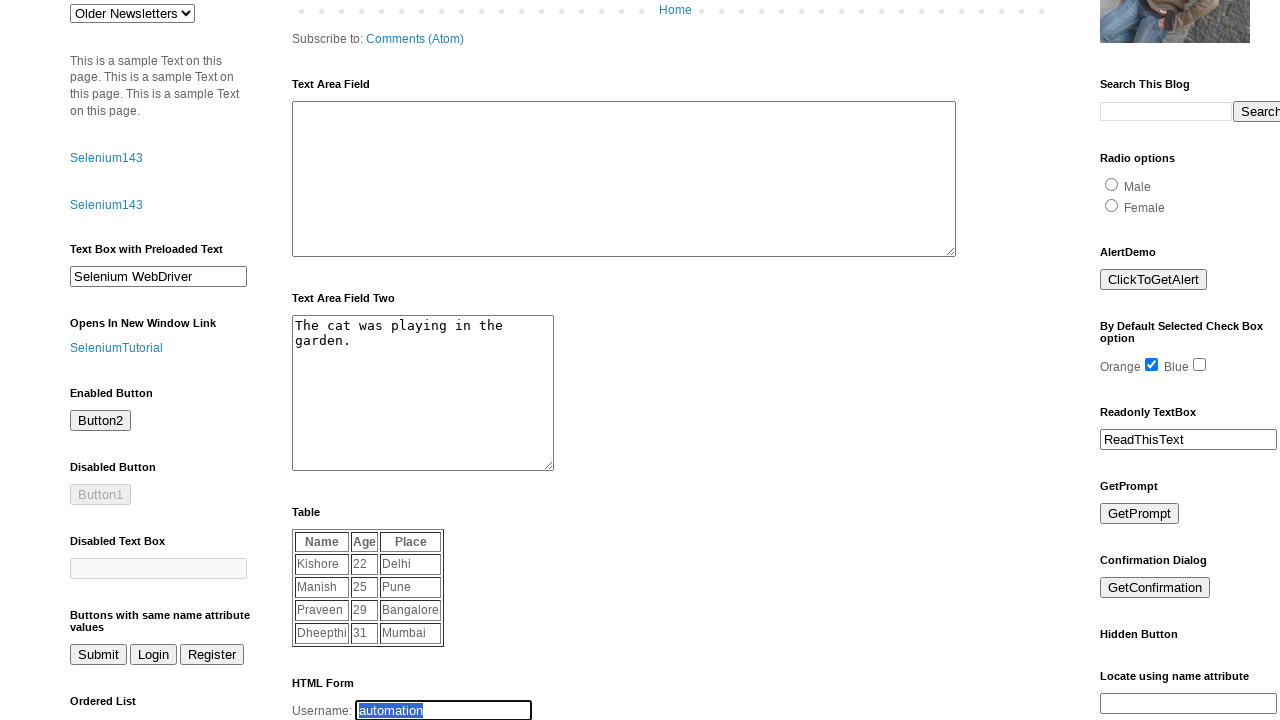

Clicked prompt button to trigger dialog at (1140, 514) on #prompt
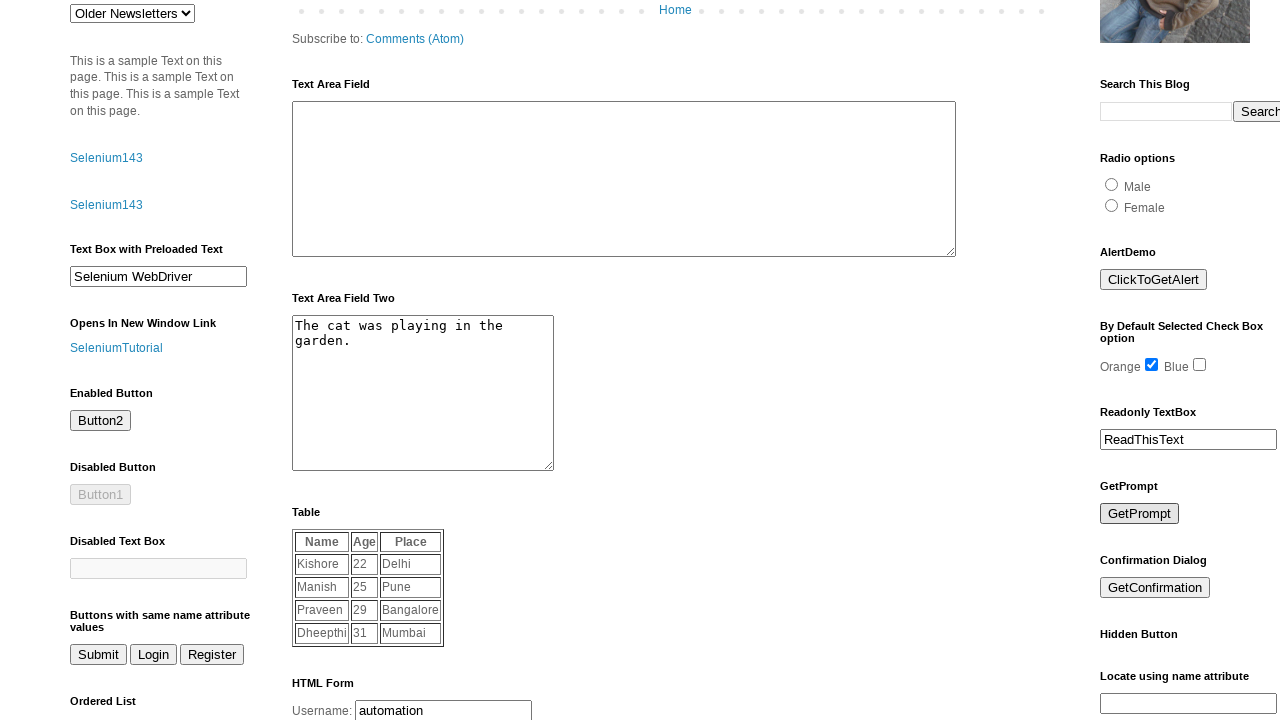

Set up dialog handler to accept with 'automation' text
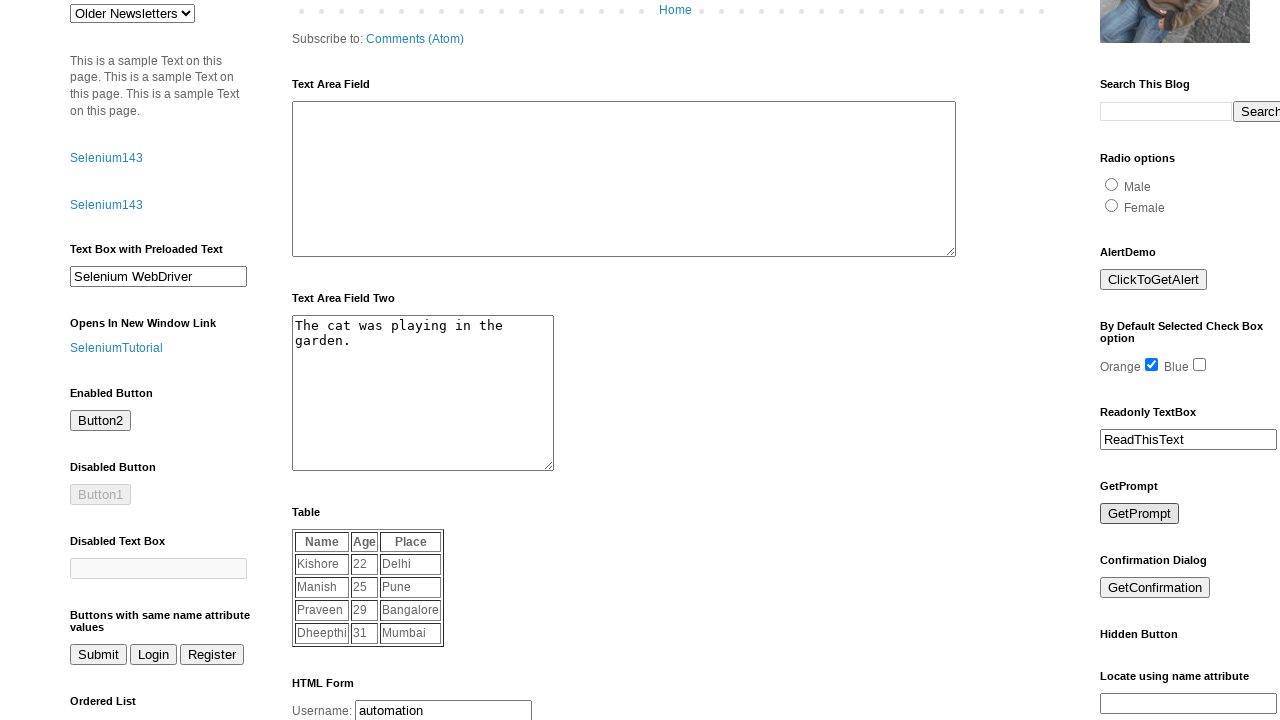

Pasted copied text with Ctrl+V
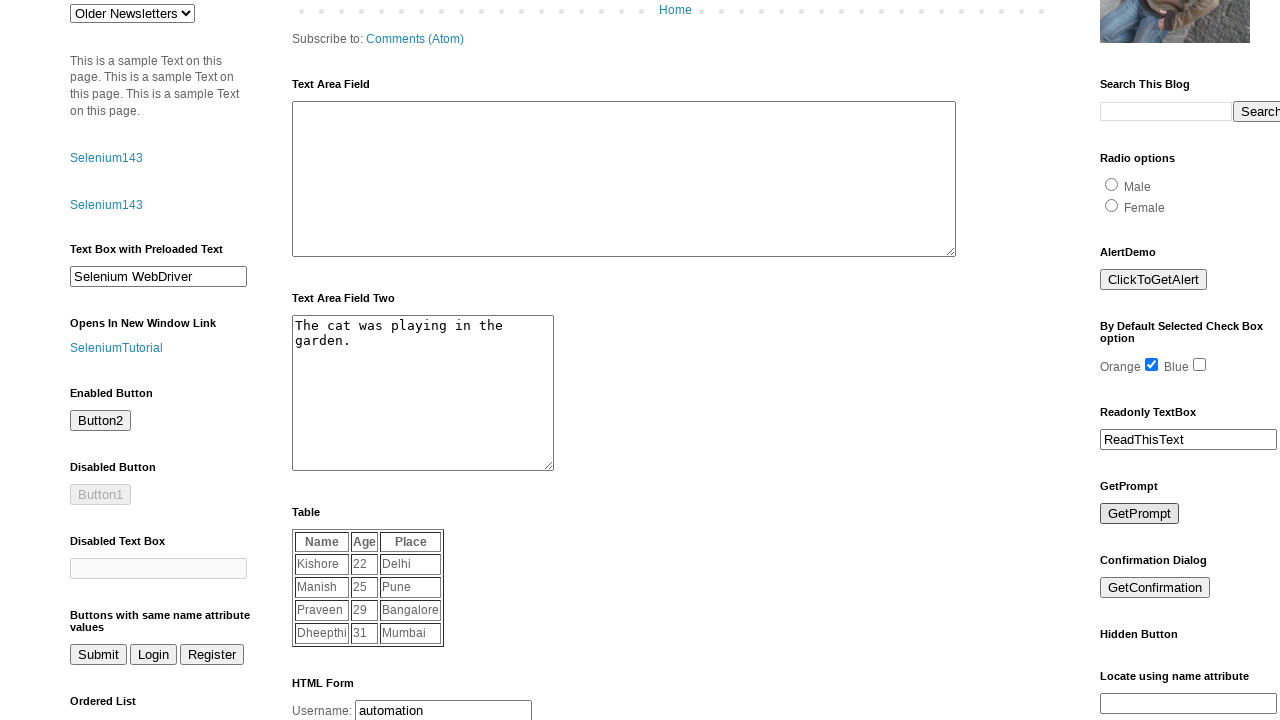

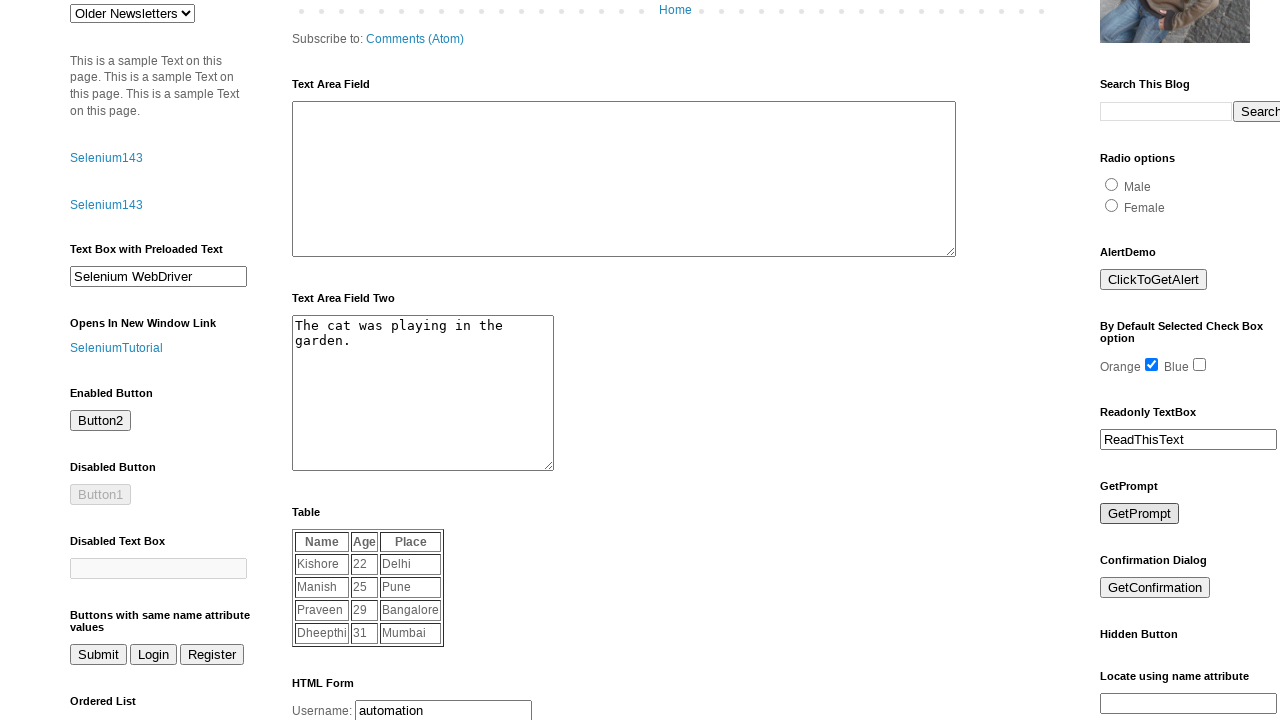